Tests selecting different options from a dropdown menu and submitting the form

Starting URL: https://bonigarcia.dev/selenium-webdriver-java/web-form.html

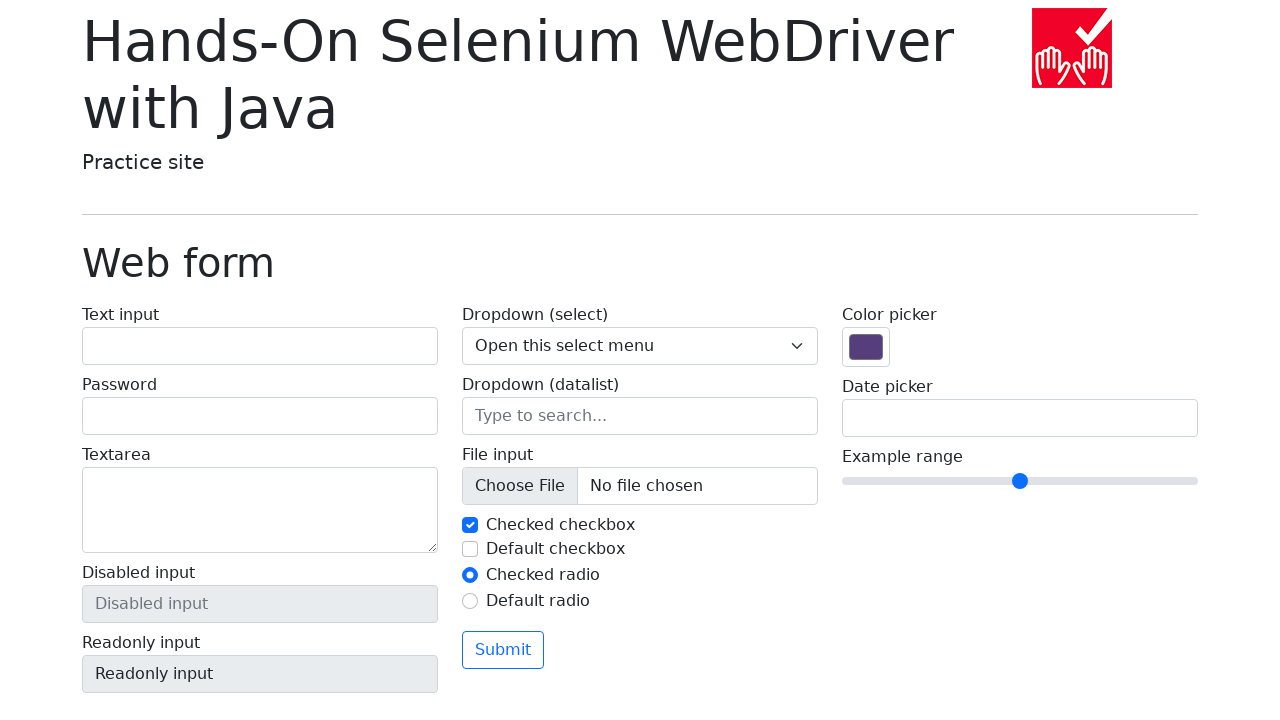

Selected 'One' option from dropdown menu on [name='my-select']
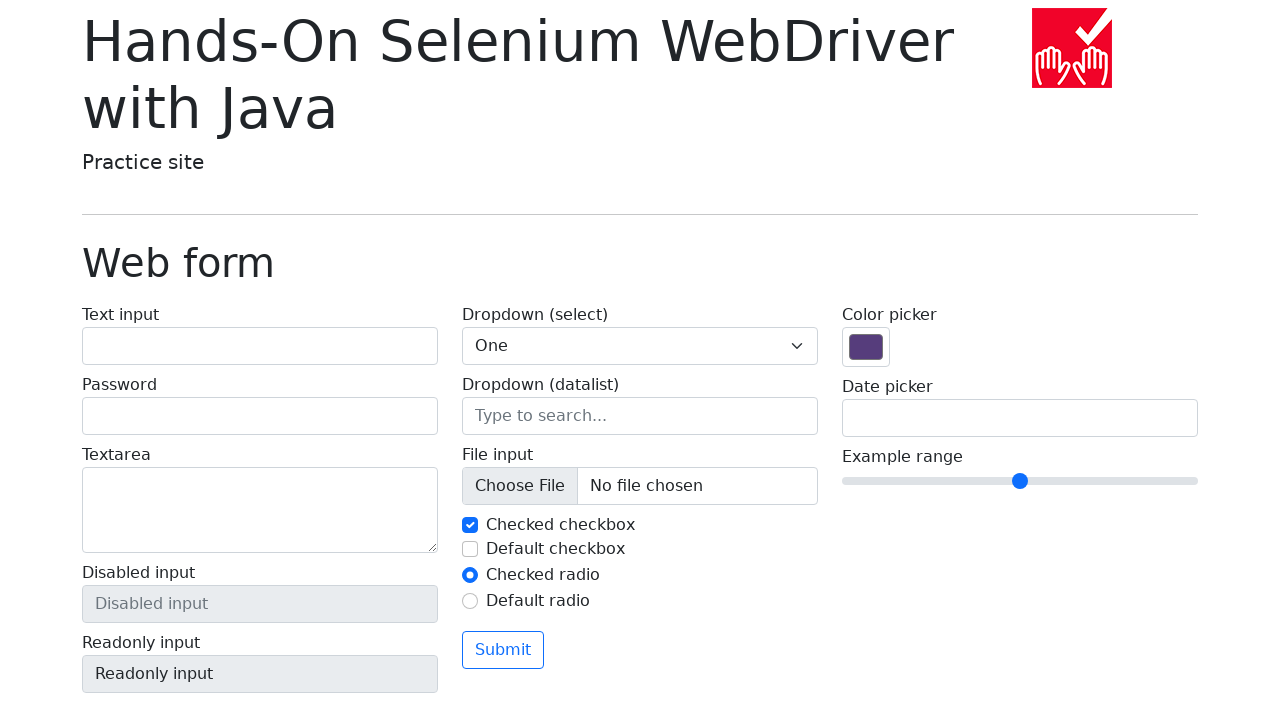

Clicked submit button to submit form with 'One' option at (503, 650) on button
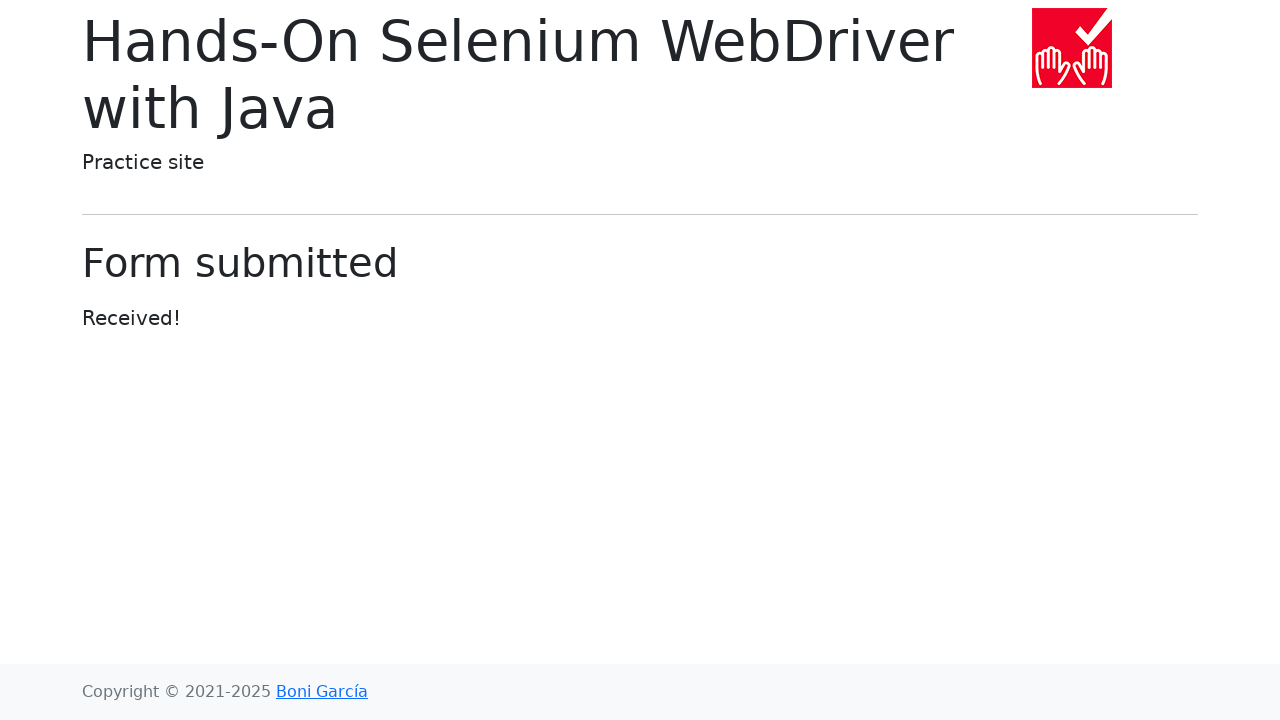

Navigated back to form
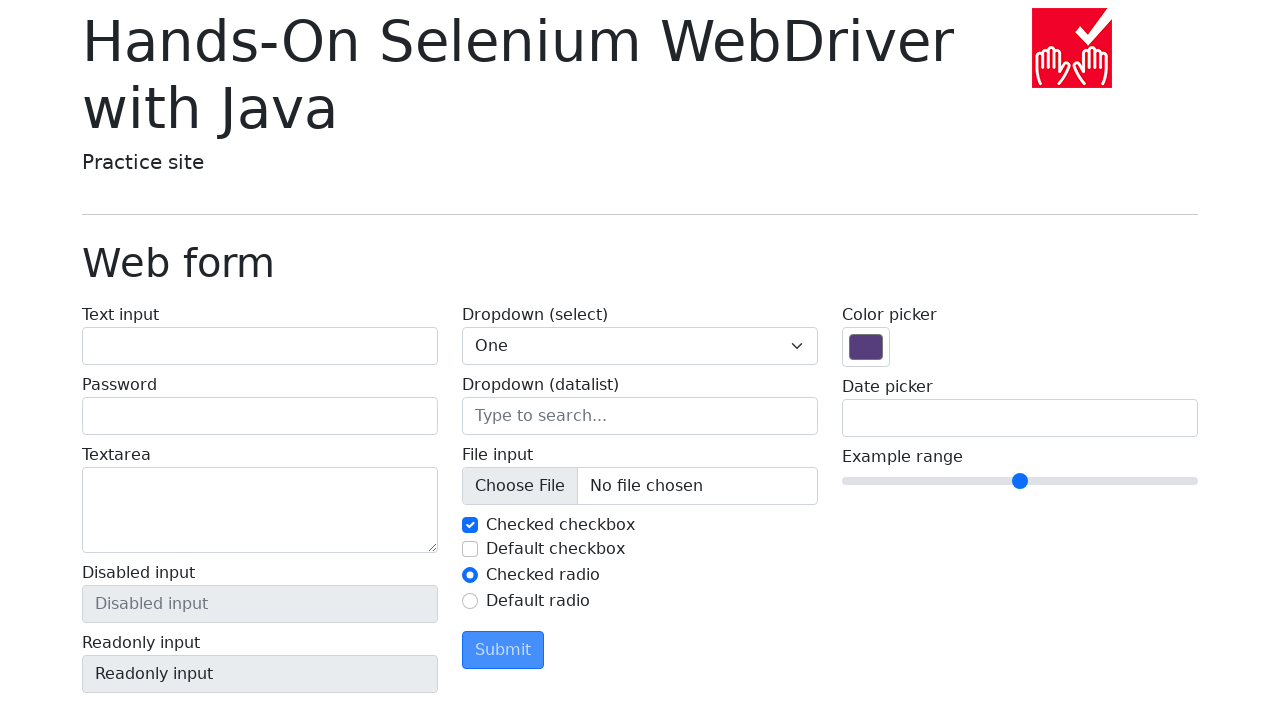

Selected 'Two' option from dropdown menu on [name='my-select']
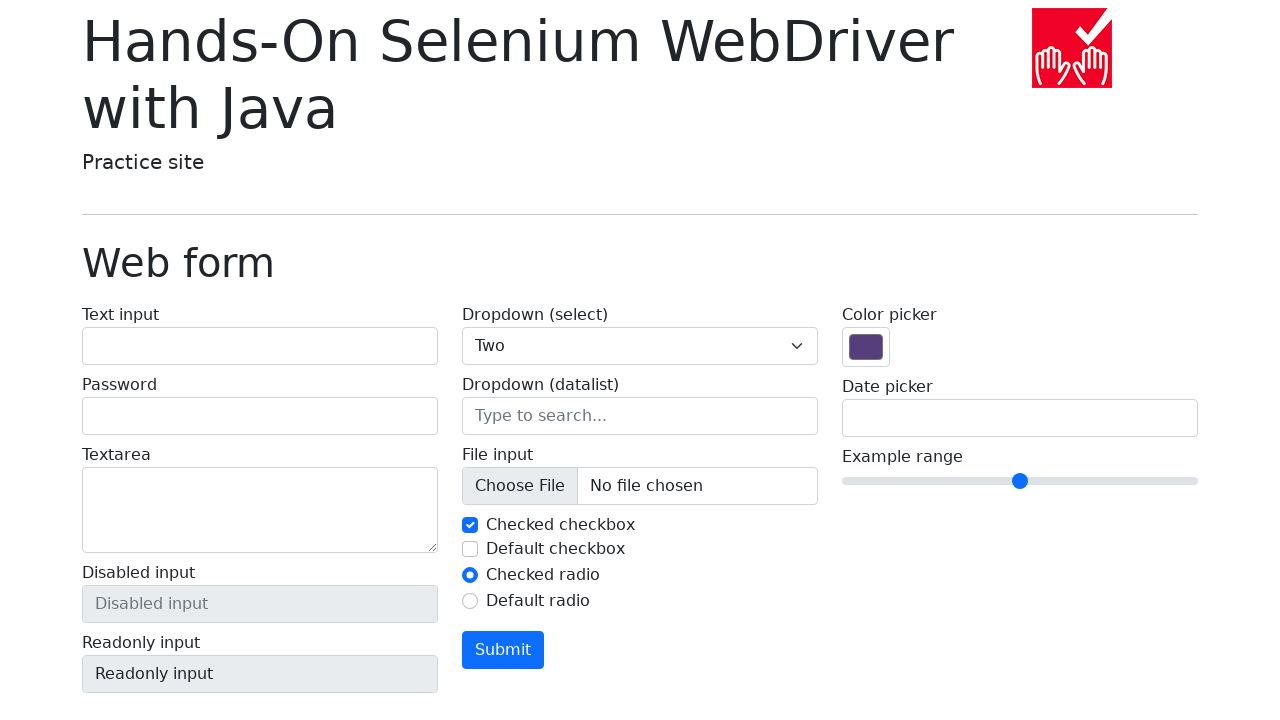

Clicked submit button to submit form with 'Two' option at (503, 650) on button
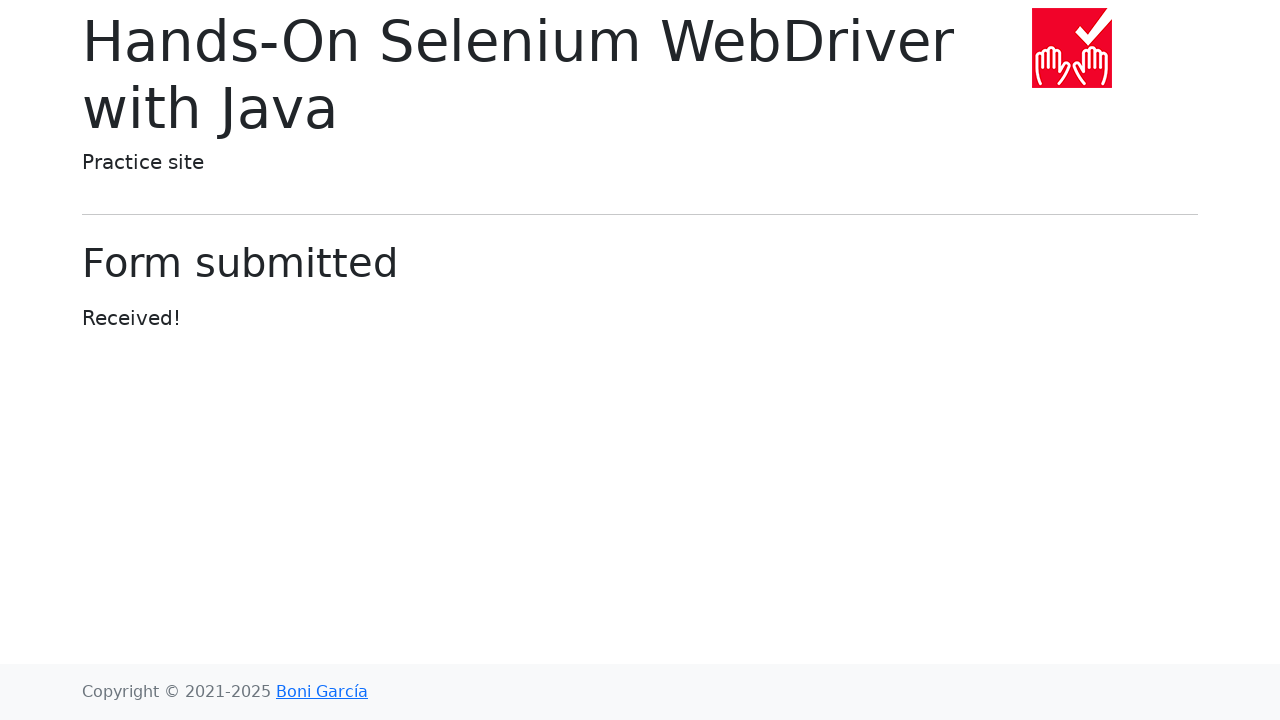

Navigated back to form
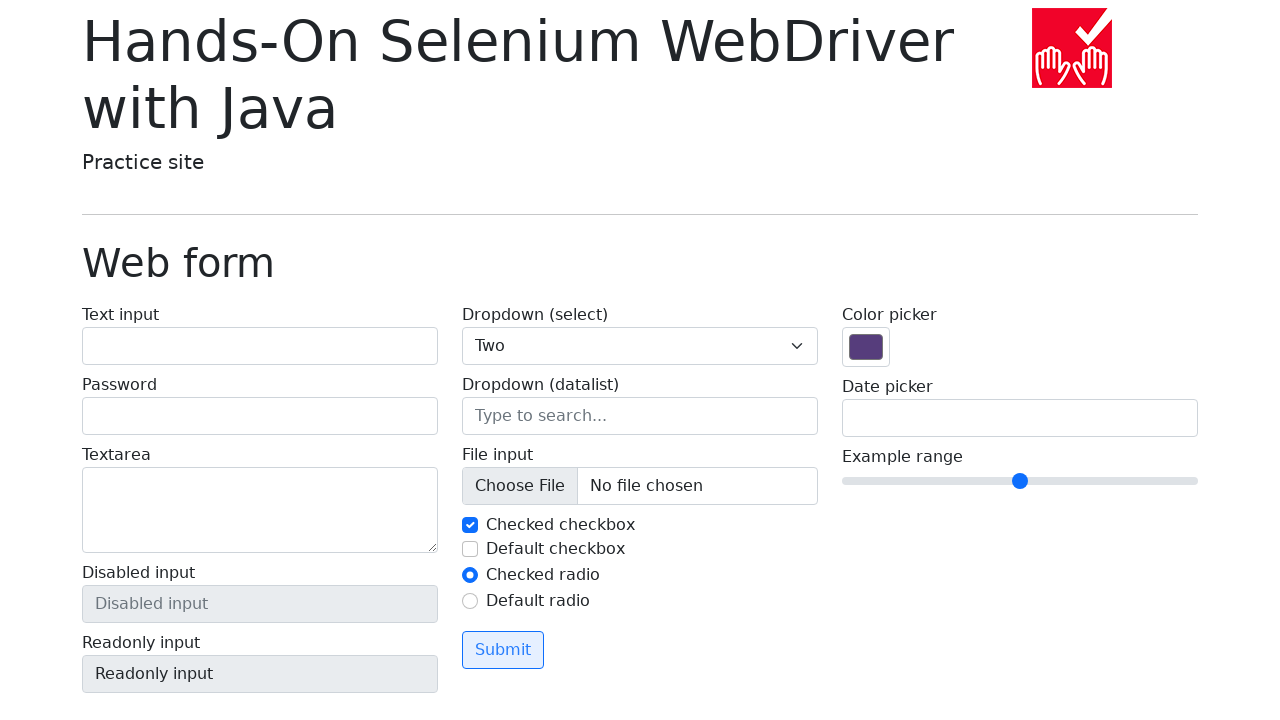

Selected 'Three' option from dropdown menu on [name='my-select']
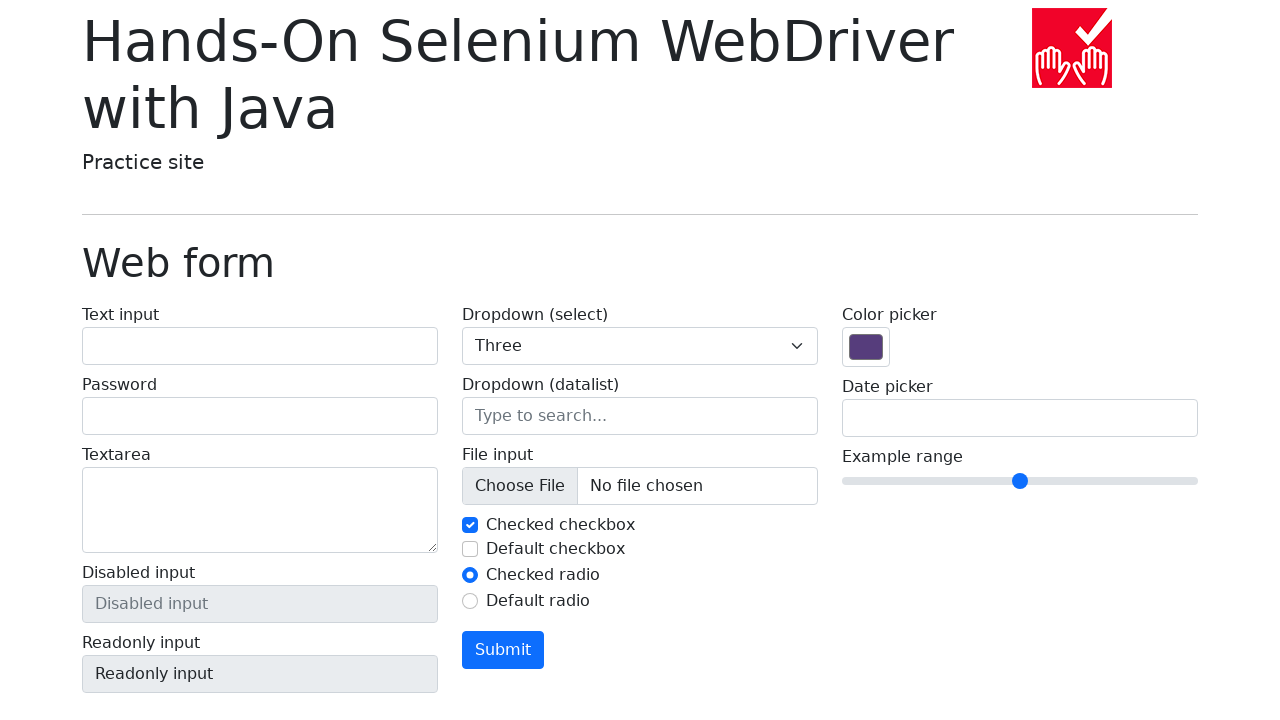

Clicked submit button to submit form with 'Three' option at (503, 650) on button
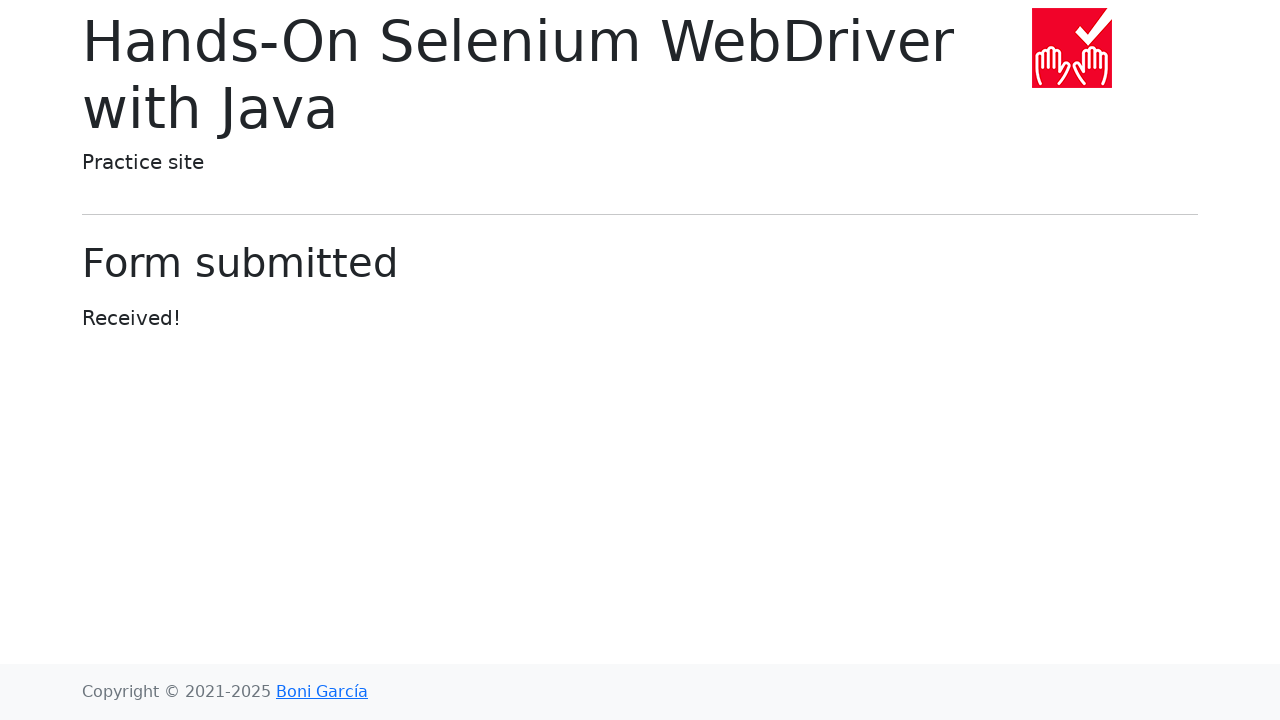

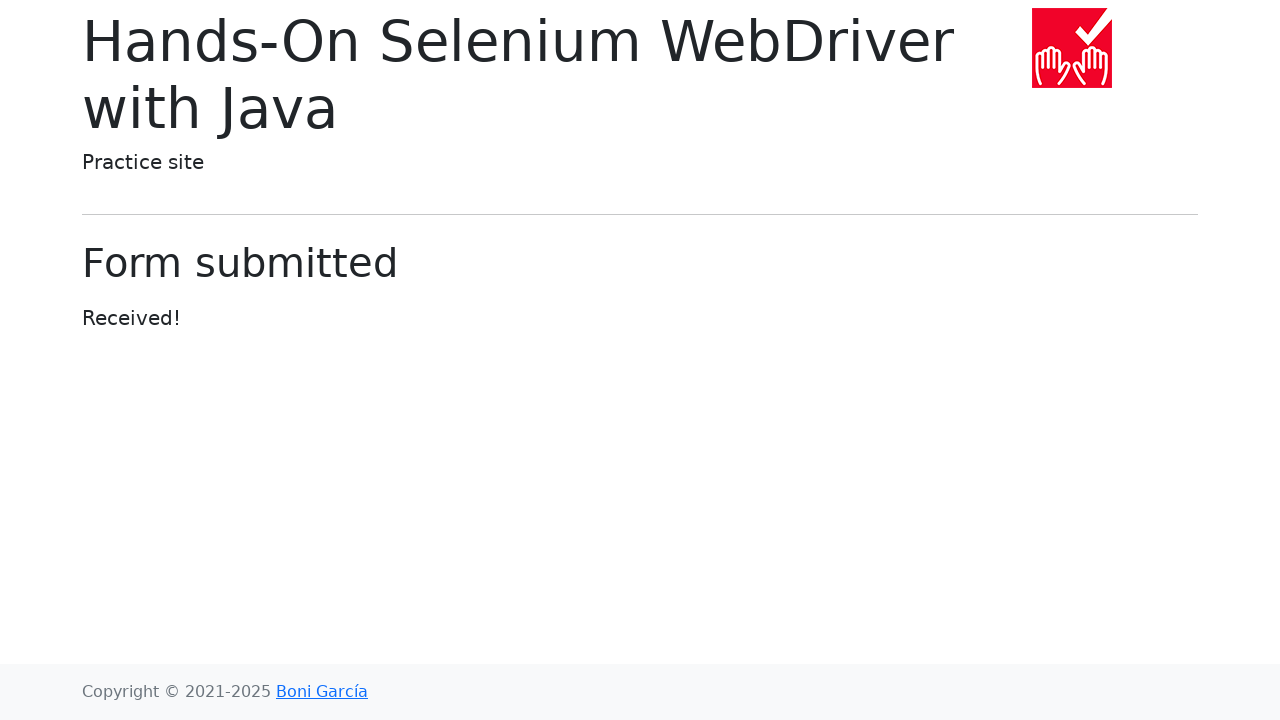